Tests the contact form functionality by opening the contact modal, filling in email, name and message fields, then submitting and verifying the success alert

Starting URL: https://www.demoblaze.com/#

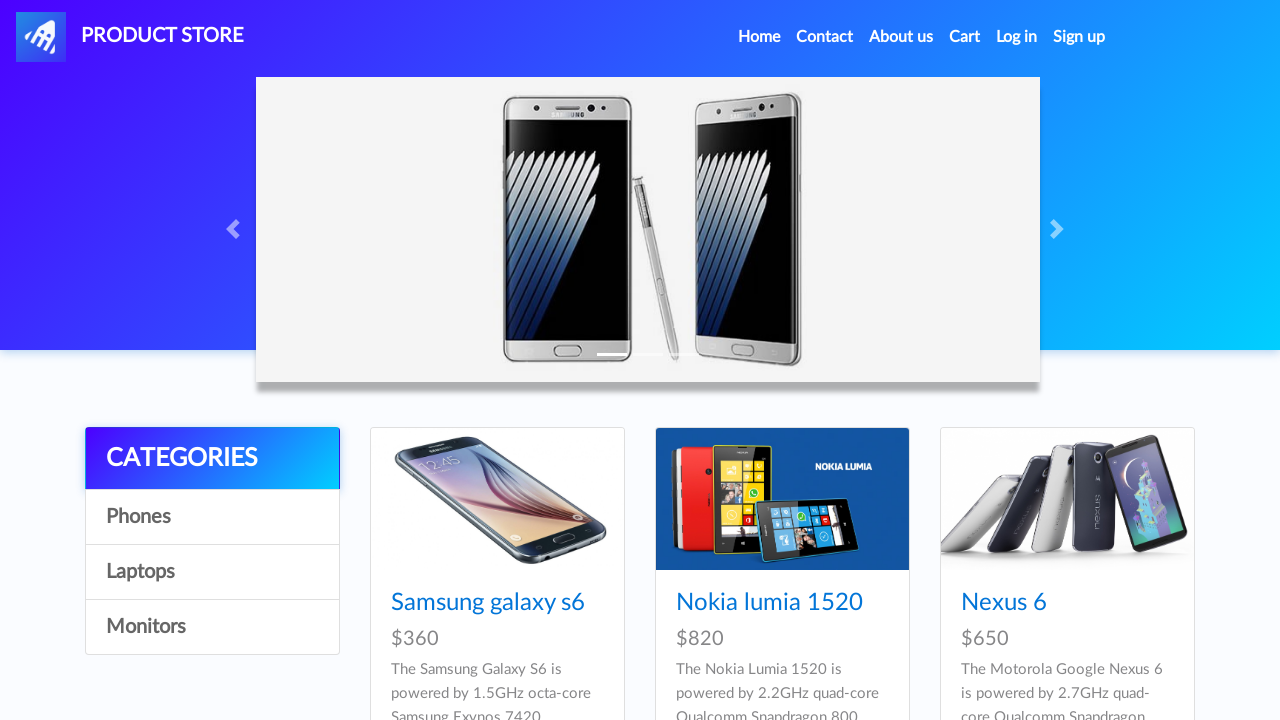

Clicked Contact link to open contact modal at (825, 37) on xpath=//a[contains(text(), 'Contact')]
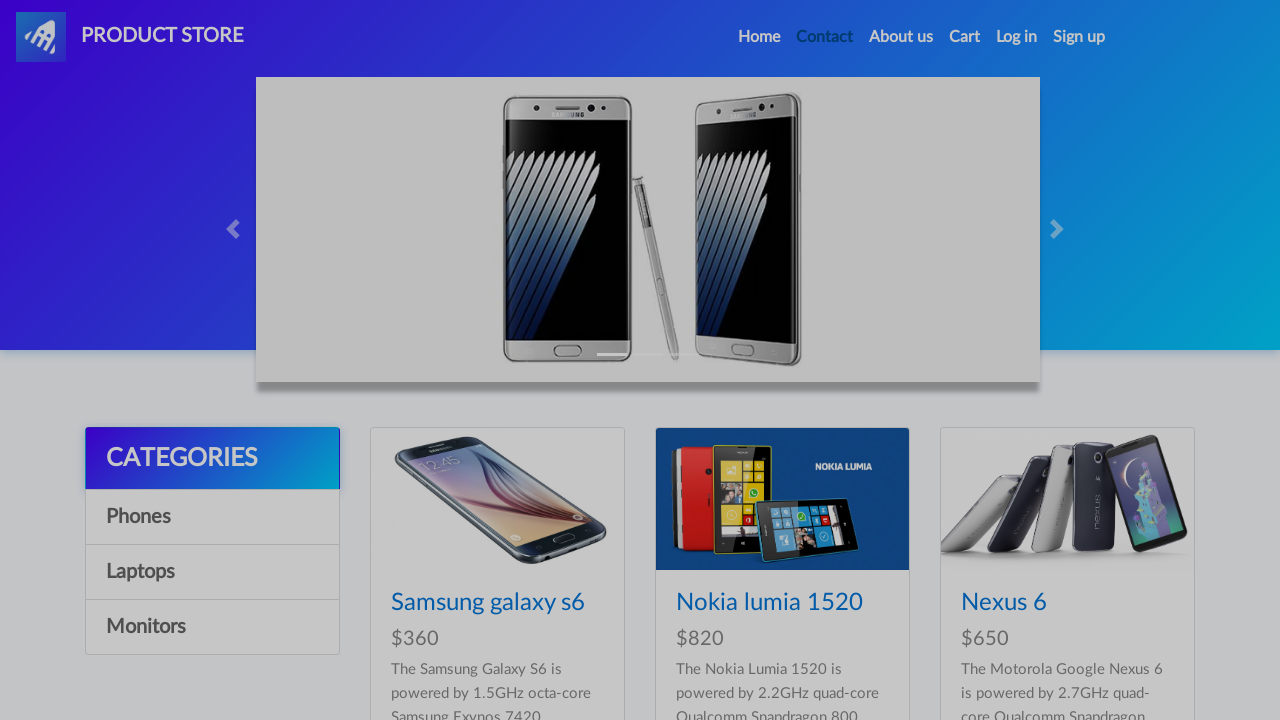

Contact modal appeared and is visible
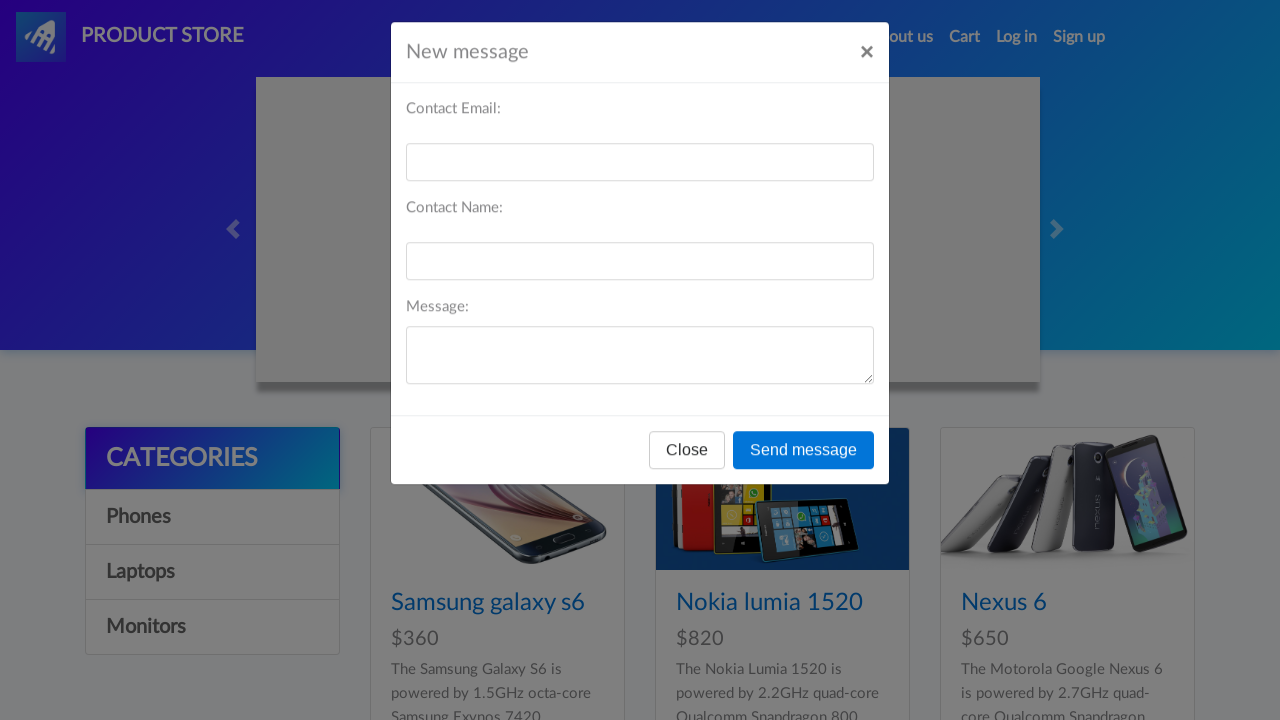

Filled email field with 'test@example.com' on #recipient-email
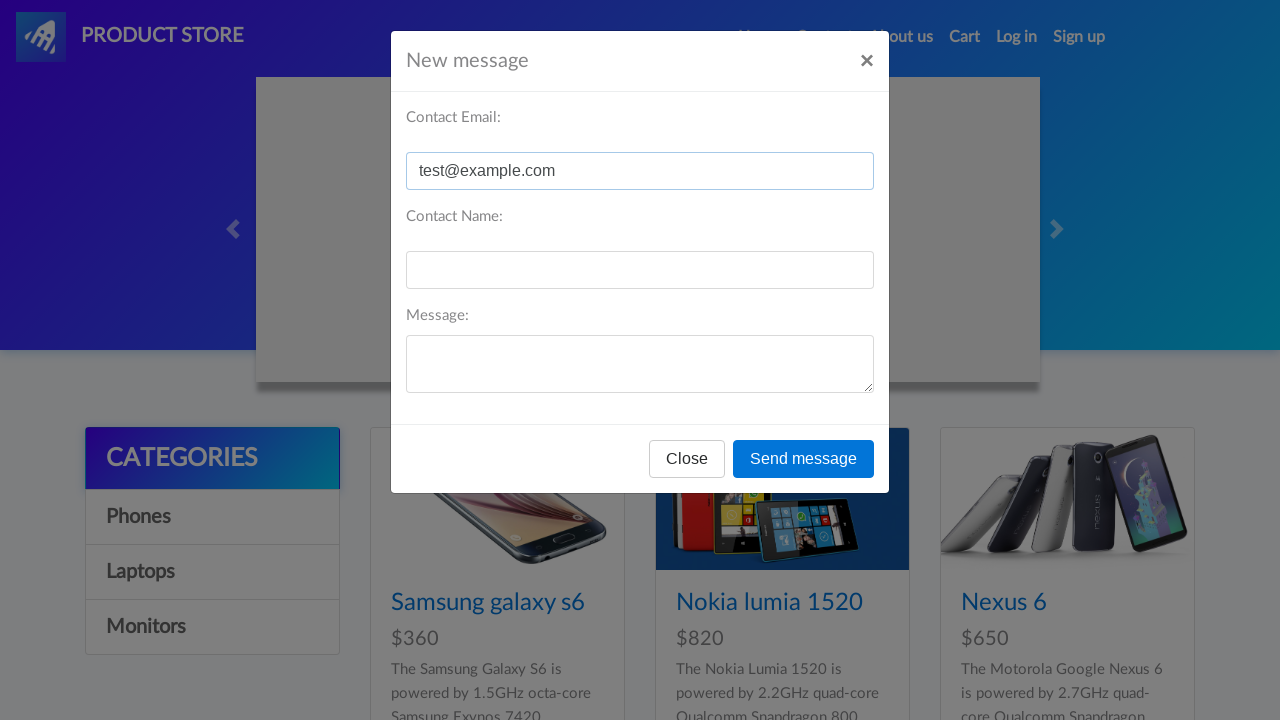

Filled name field with 'John Doe' on #recipient-name
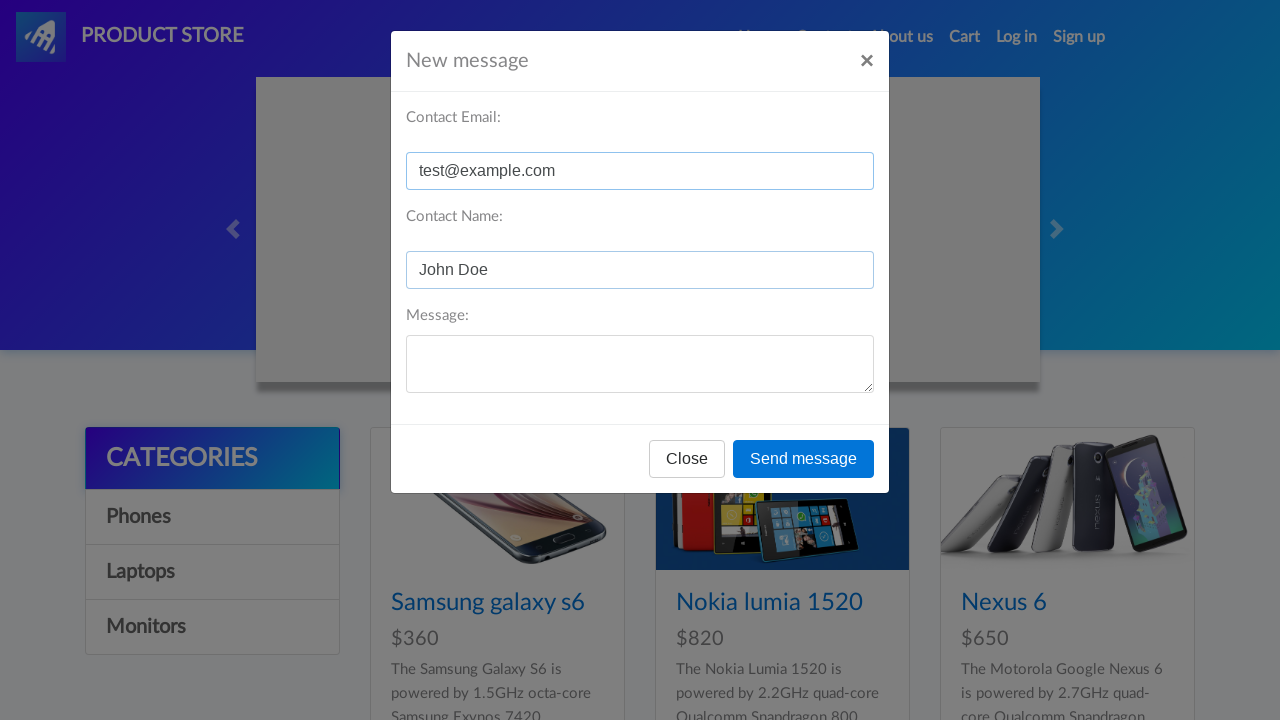

Filled message field with 'This is a test message.' on #message-text
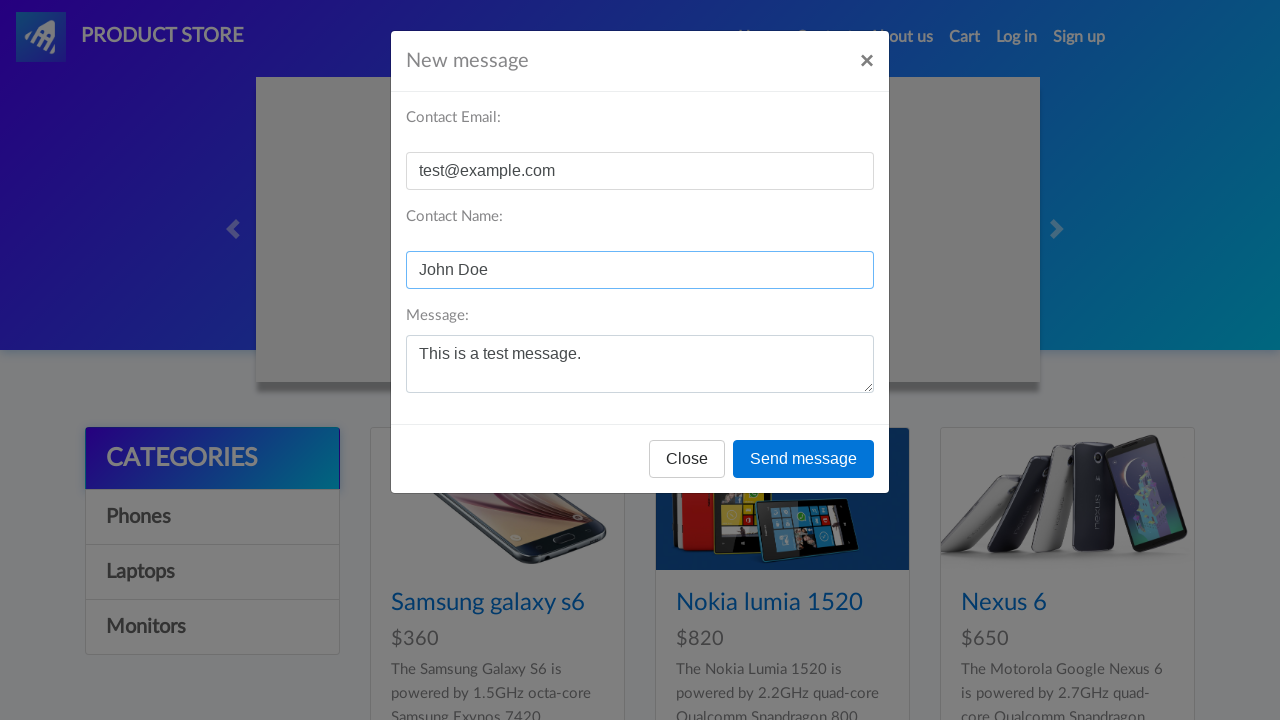

Clicked Send message button at (804, 459) on button:has-text('Send message')
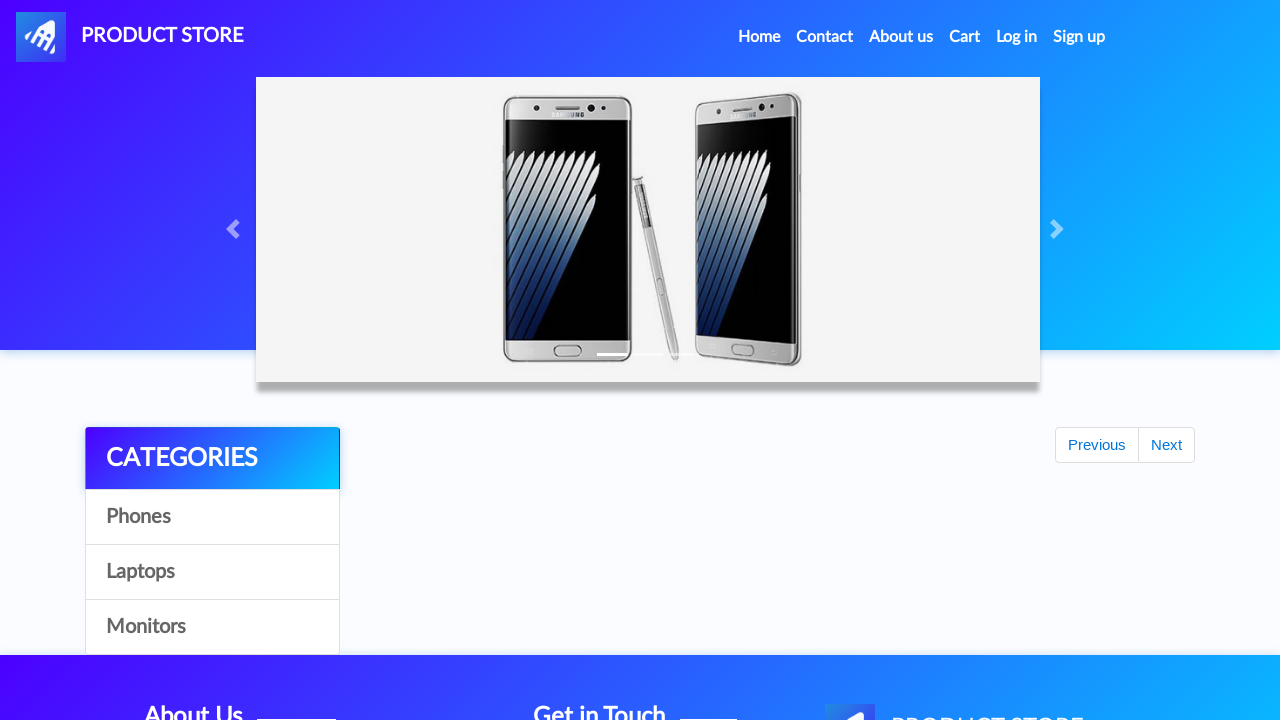

Set up dialog handler to accept alerts
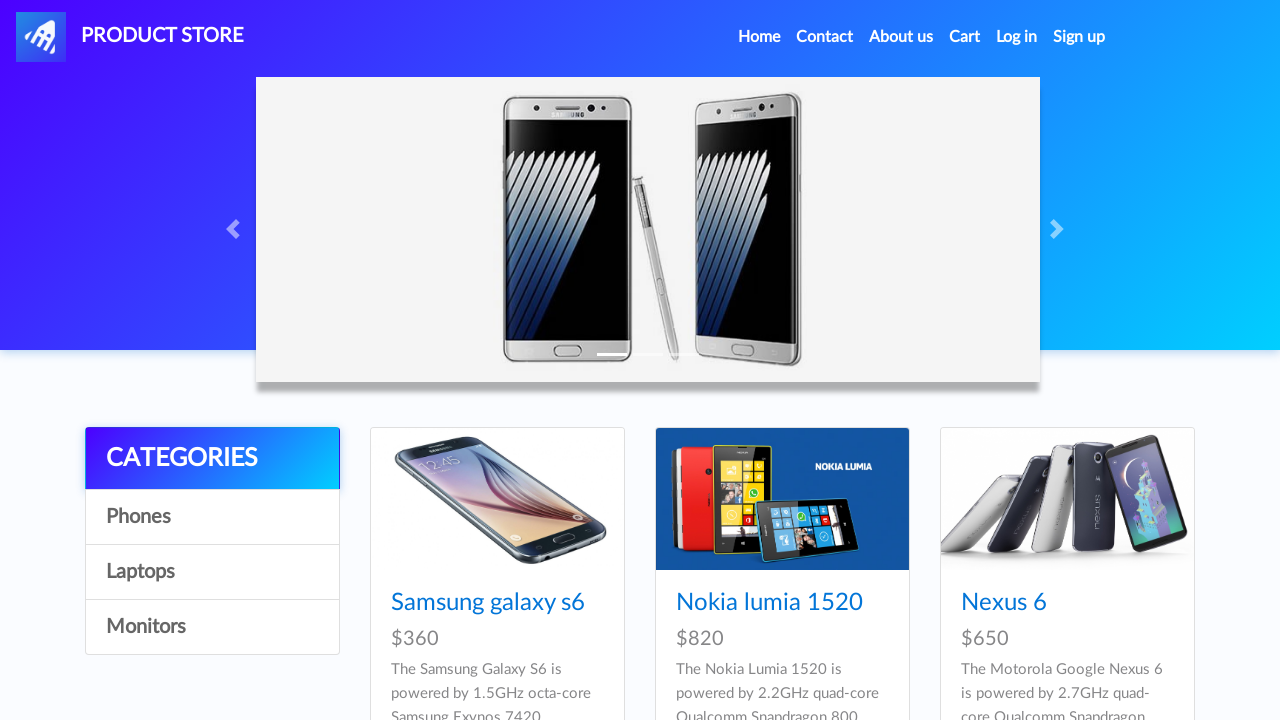

Waited 500ms for alert to be processed
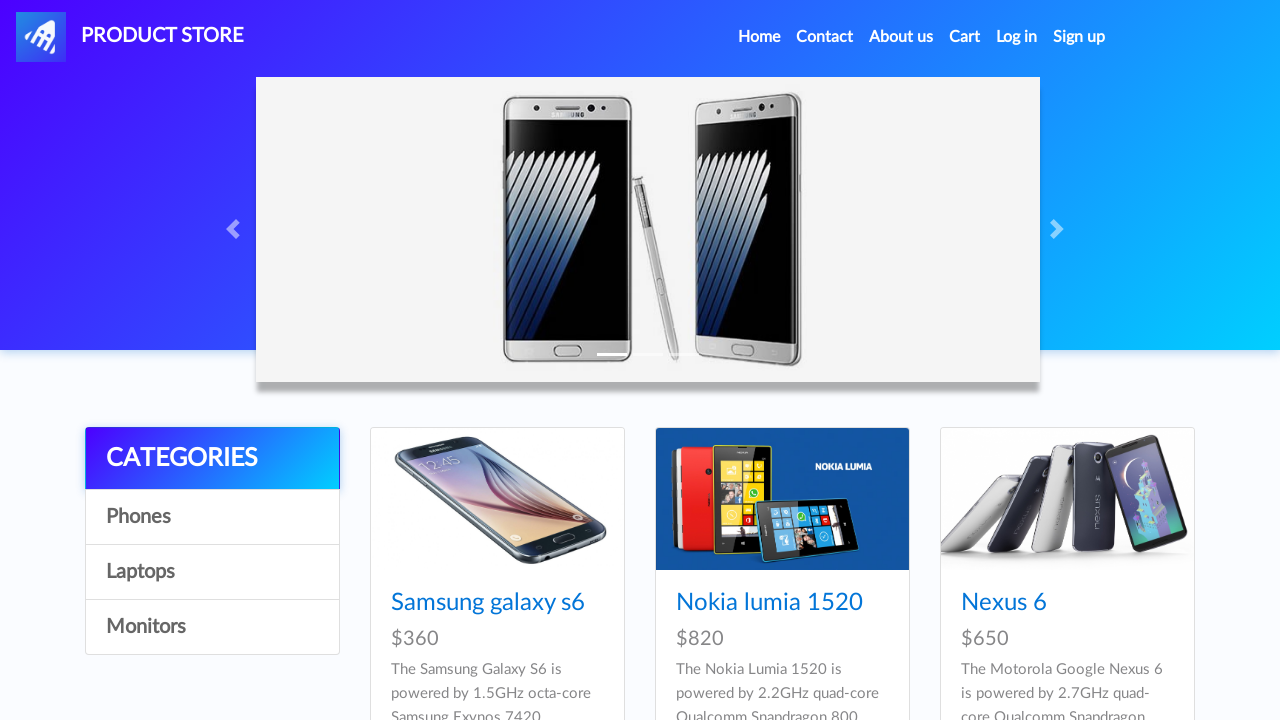

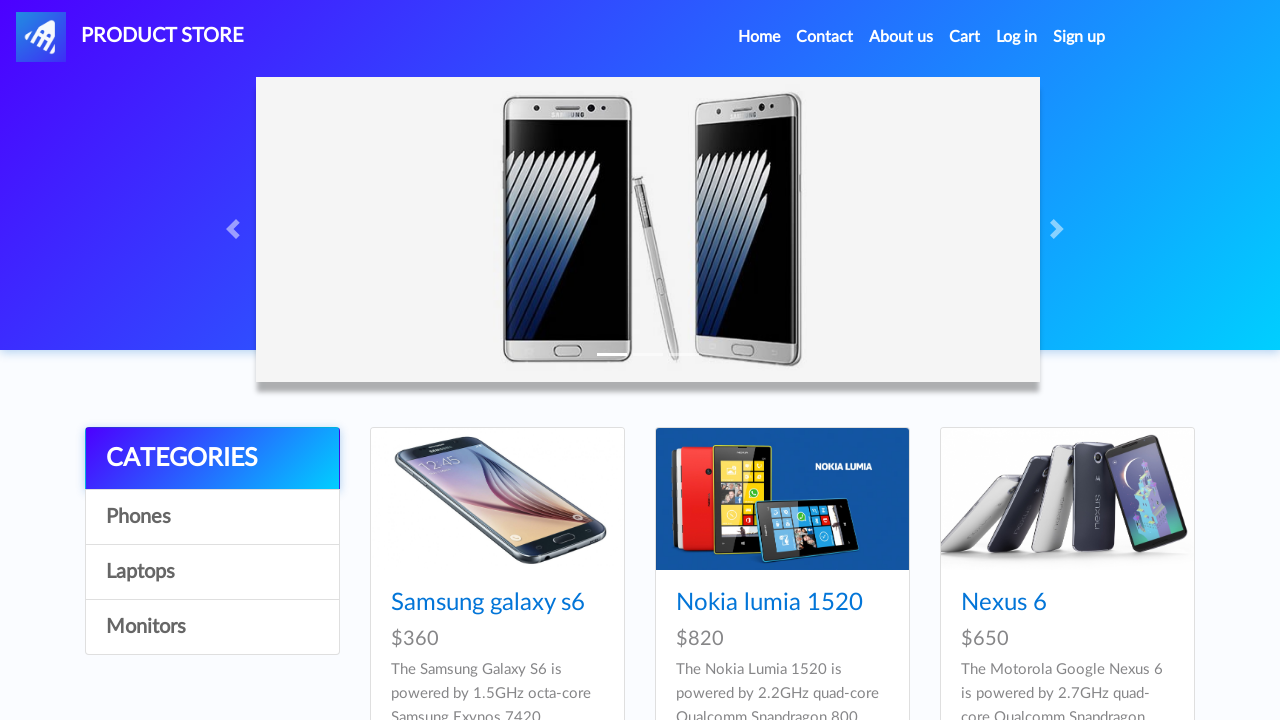